Tests ZIP code validation by entering a valid 5-digit code and verifying the registration page opens with a Register button visible

Starting URL: https://sharelane.com/cgi-bin/register.py

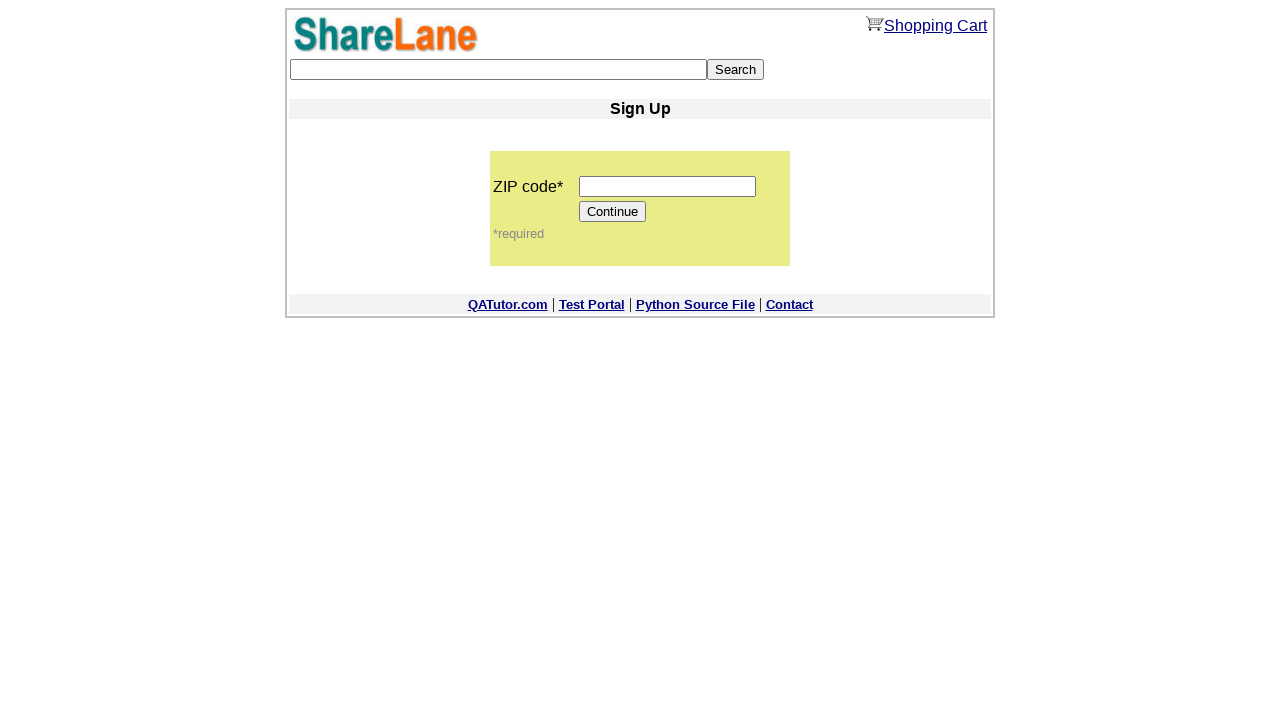

Filled ZIP code field with valid 5-digit code '12345' on input[name='zip_code']
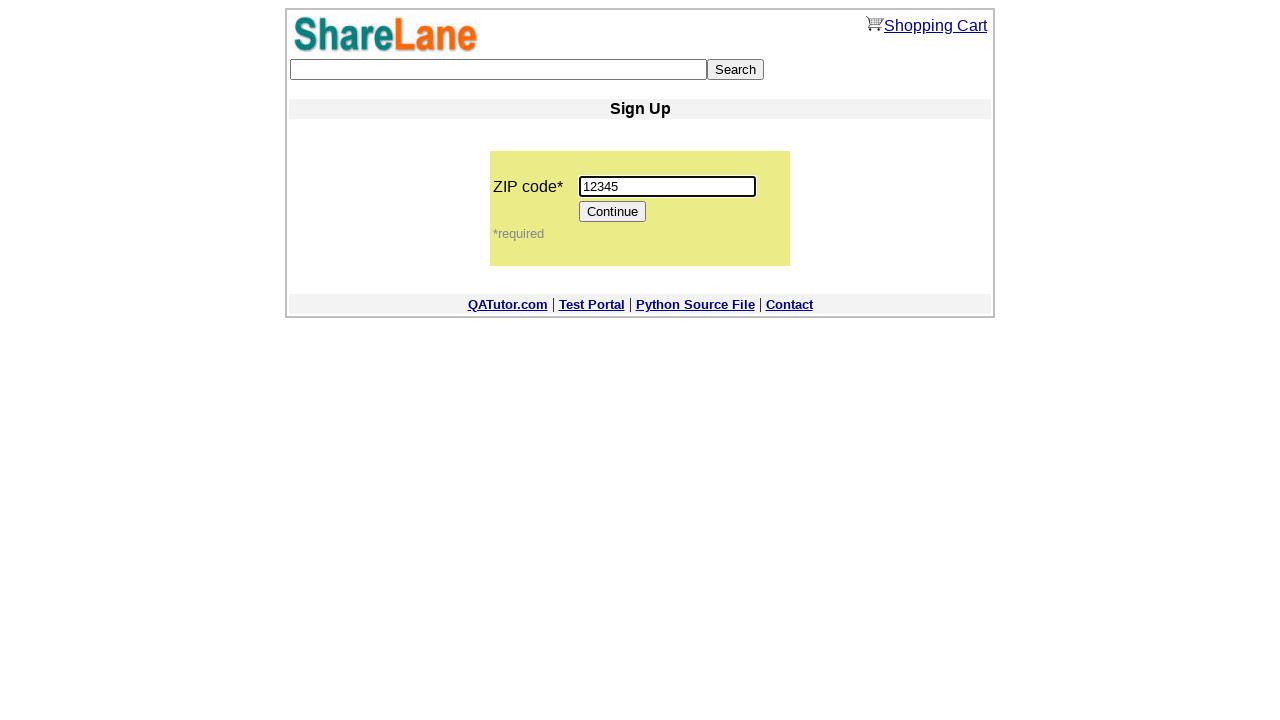

Clicked Continue button to proceed with ZIP code validation at (613, 212) on [value='Continue']
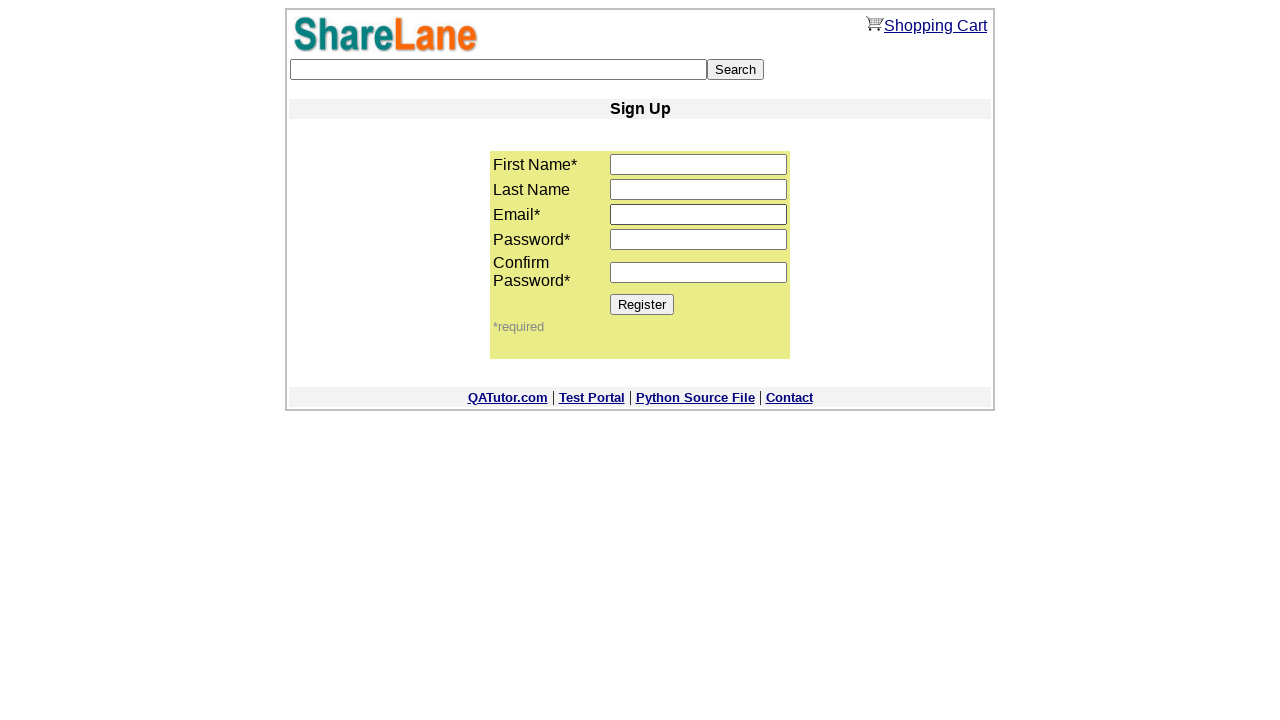

Verified Register button is visible on the registration page
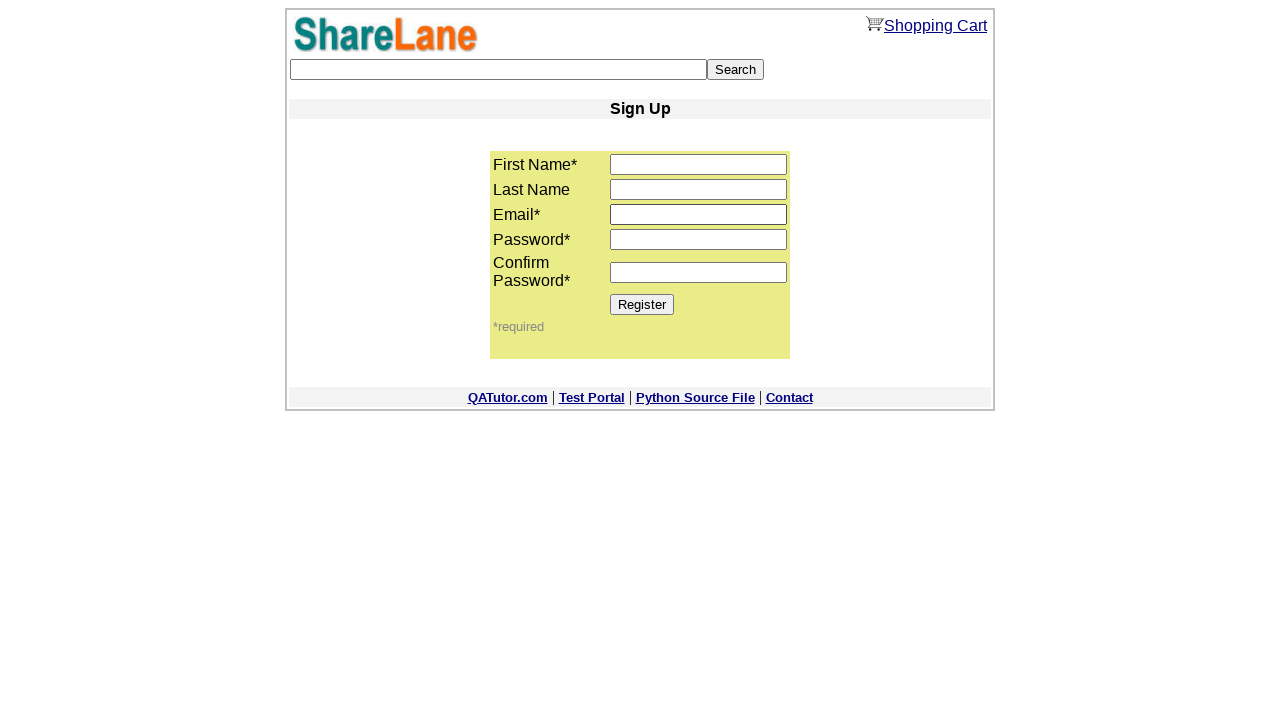

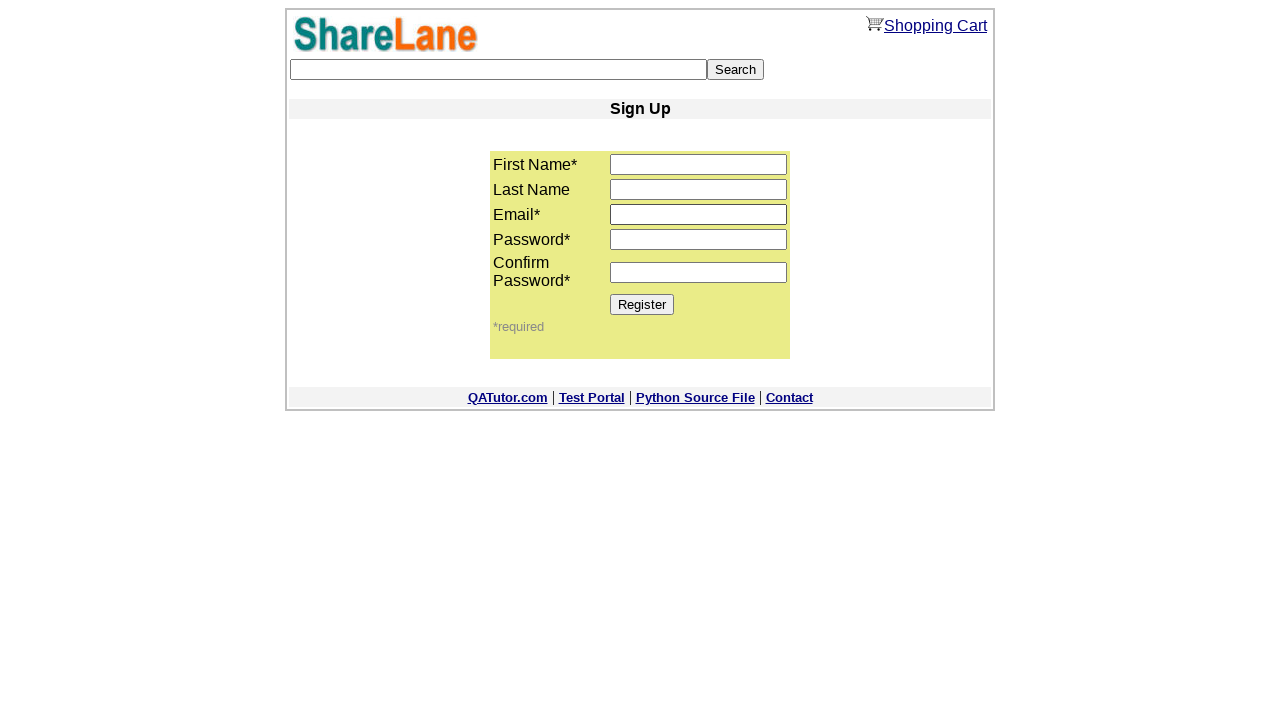